Tests jQuery UI slider functionality by dragging the slider handle to a new position

Starting URL: https://jqueryui.com/resources/demos/slider/default.html

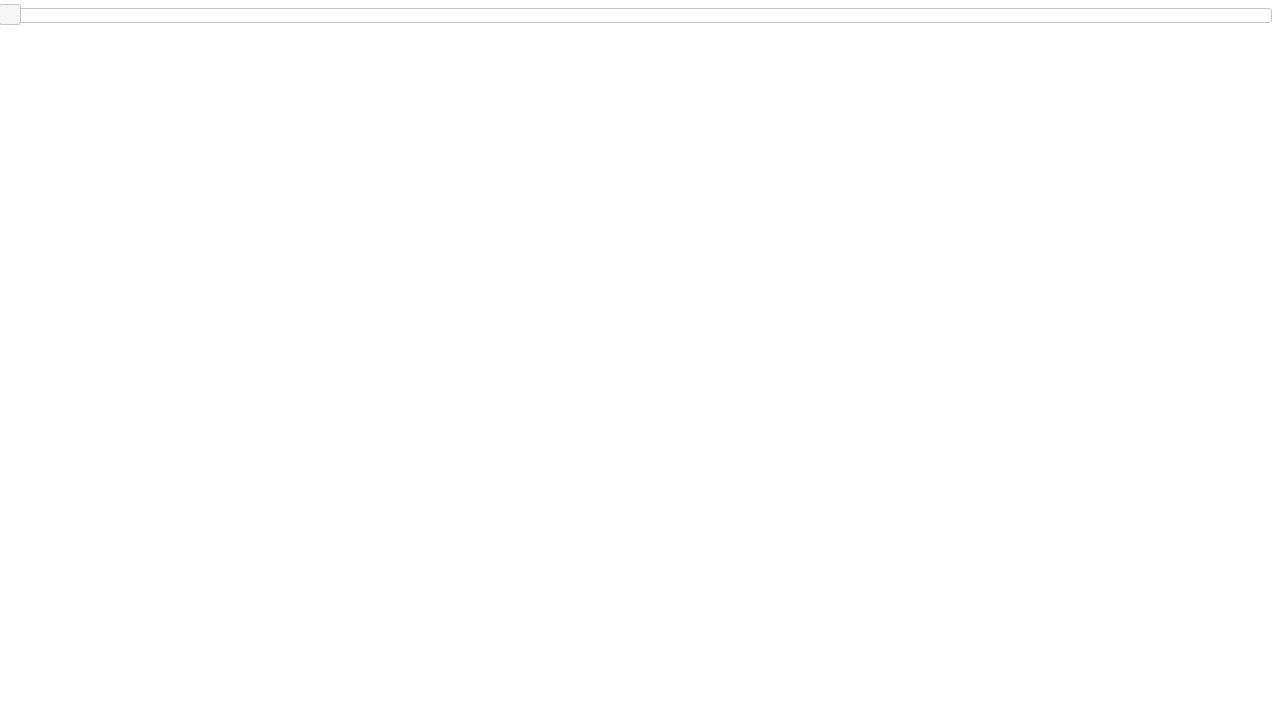

Located the jQuery UI slider handle element
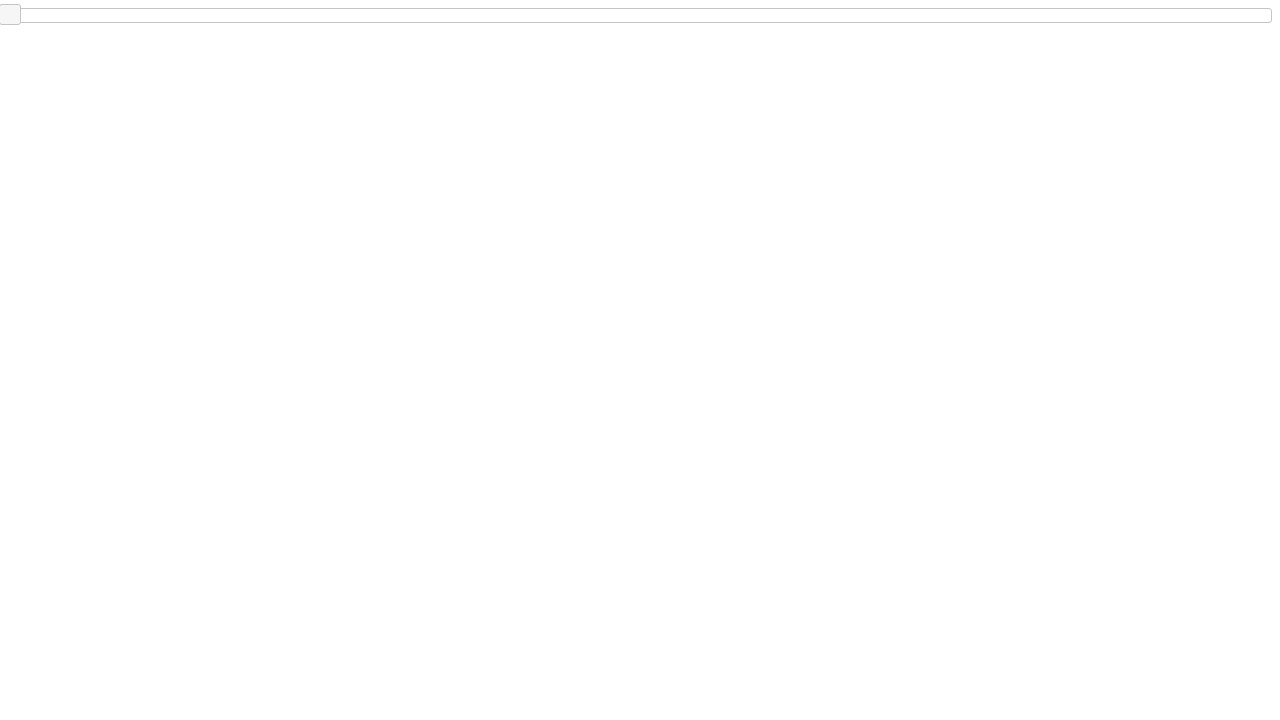

Dragged slider handle 200 pixels to the right at (200, 5)
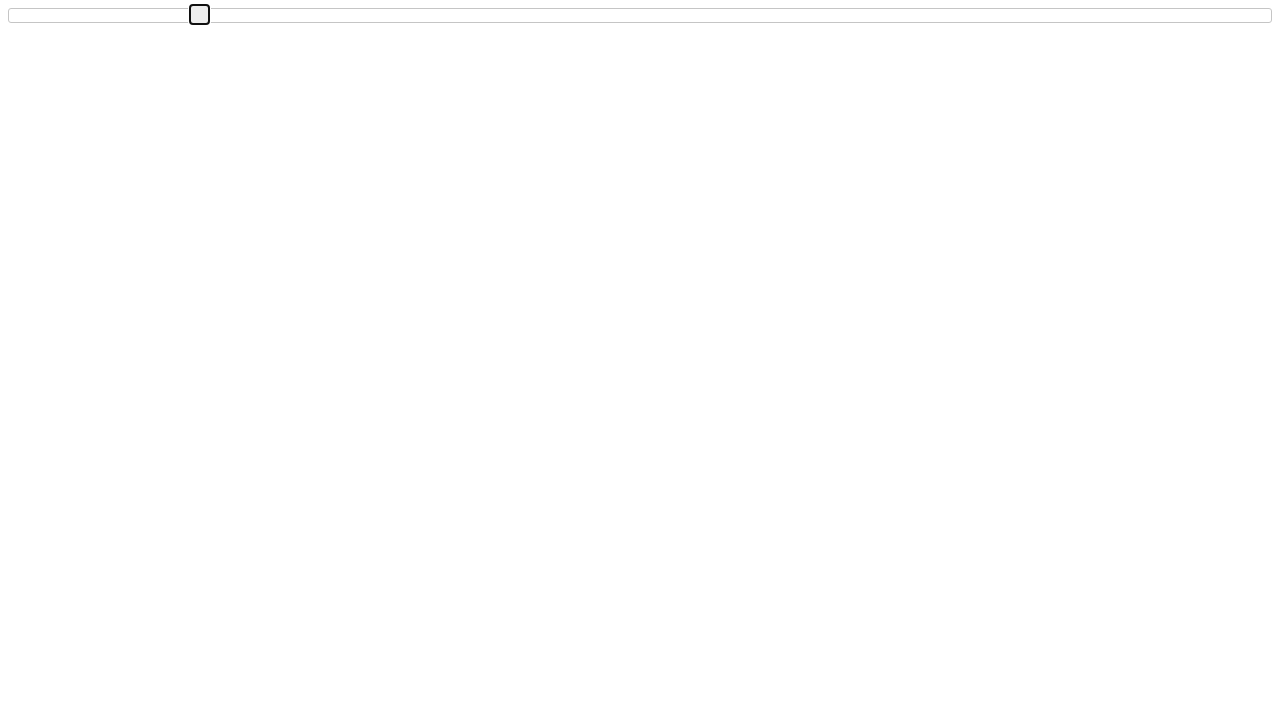

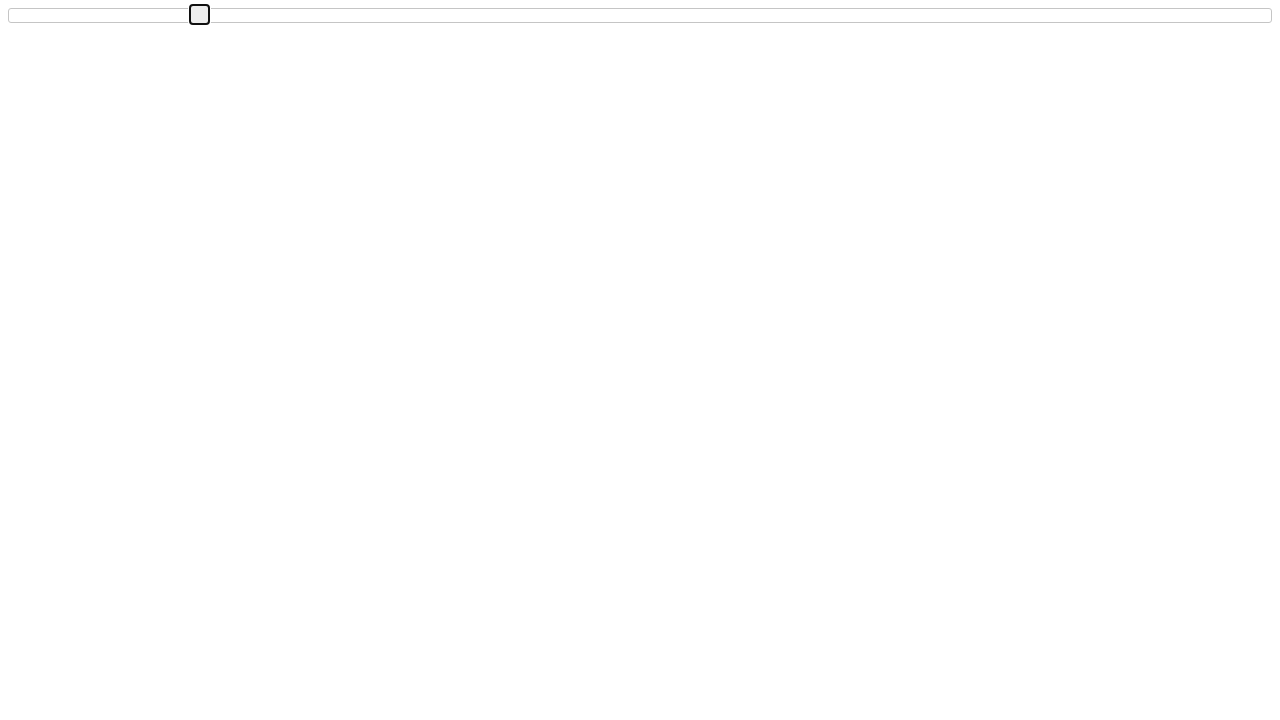